Tests show/hide button functionality by clicking buttons and verifying element visibility states

Starting URL: https://kristinek.github.io/site/examples/actions

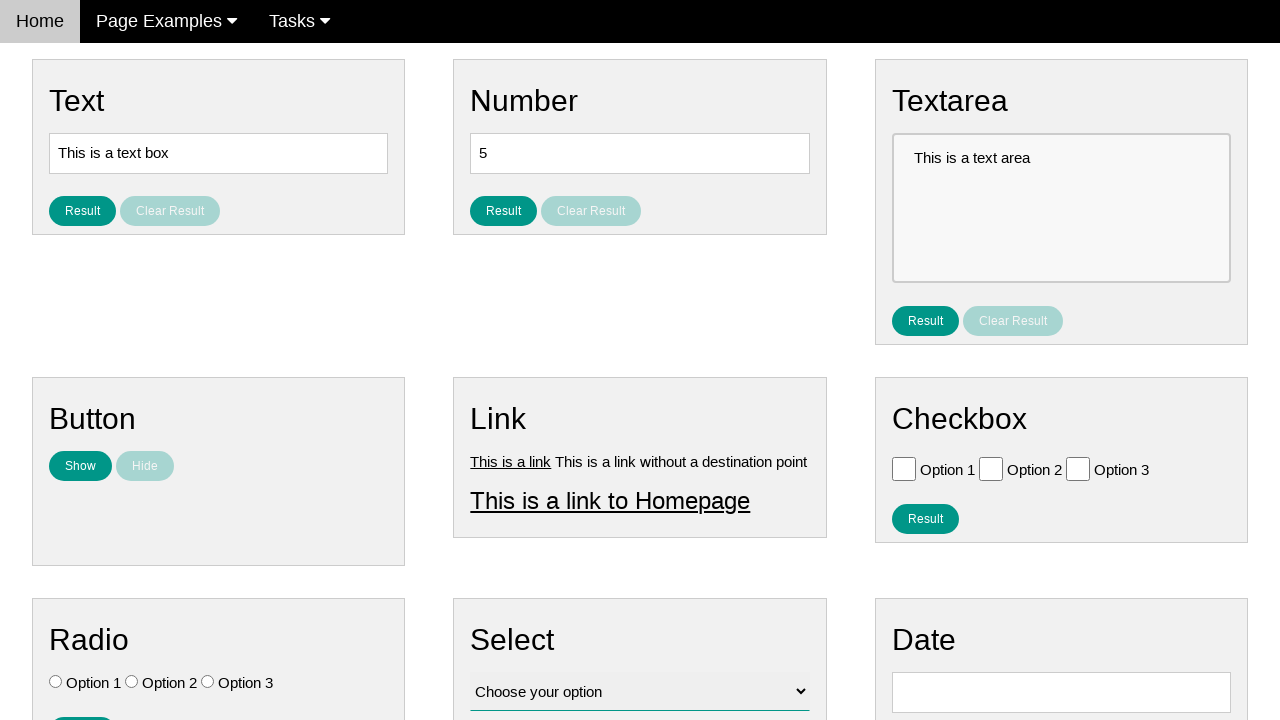

Clicked show button to display text element at (80, 466) on #show_text
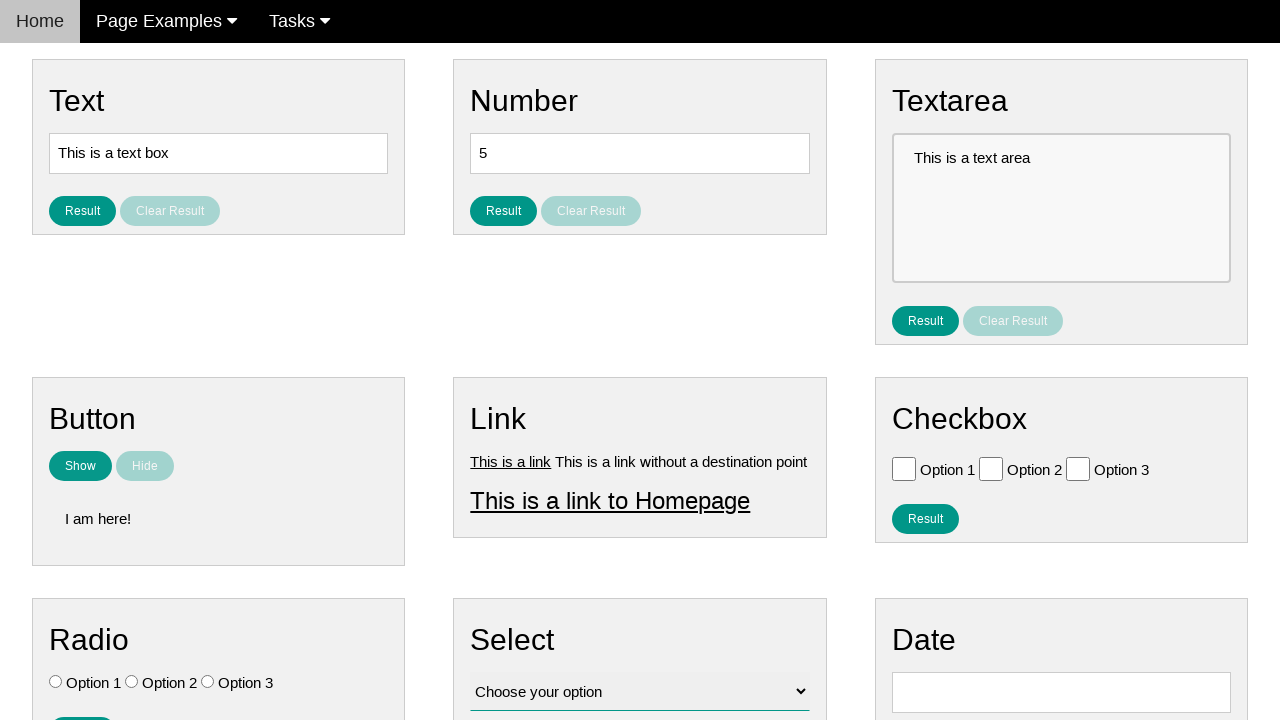

Verified text element is visible after clicking show button
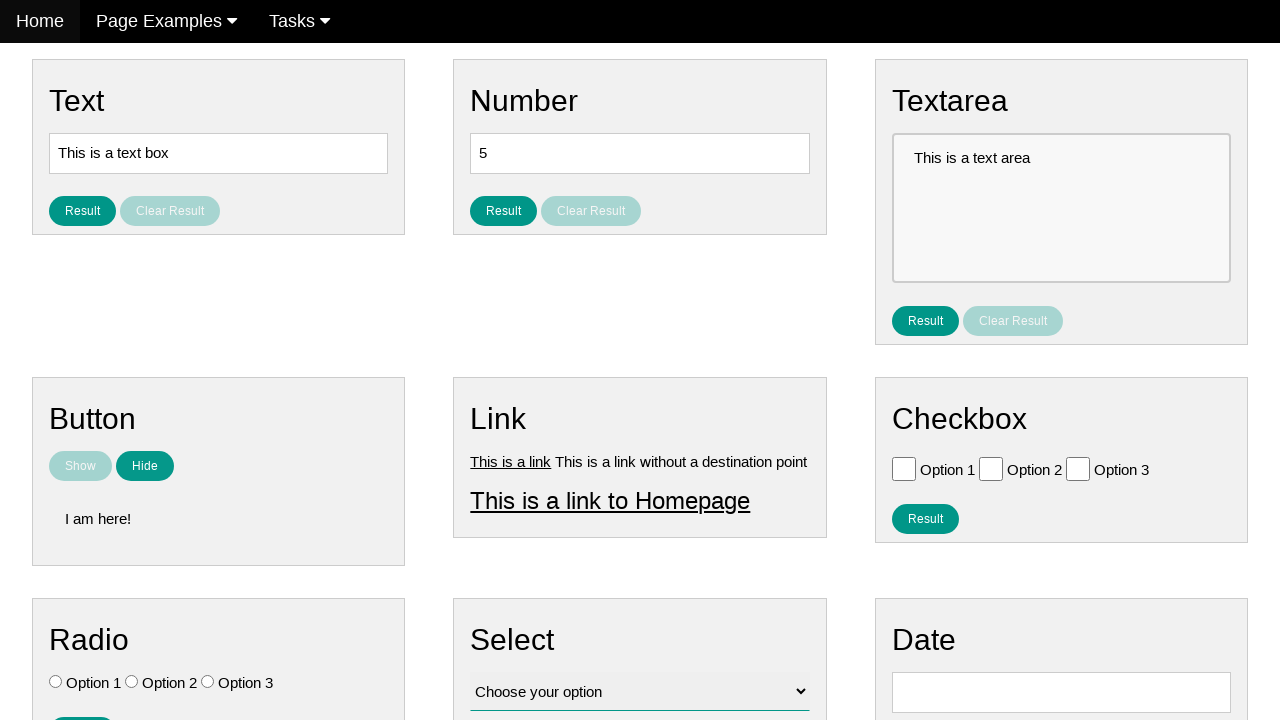

Clicked hide button to conceal text element at (145, 466) on [name='hide_text']
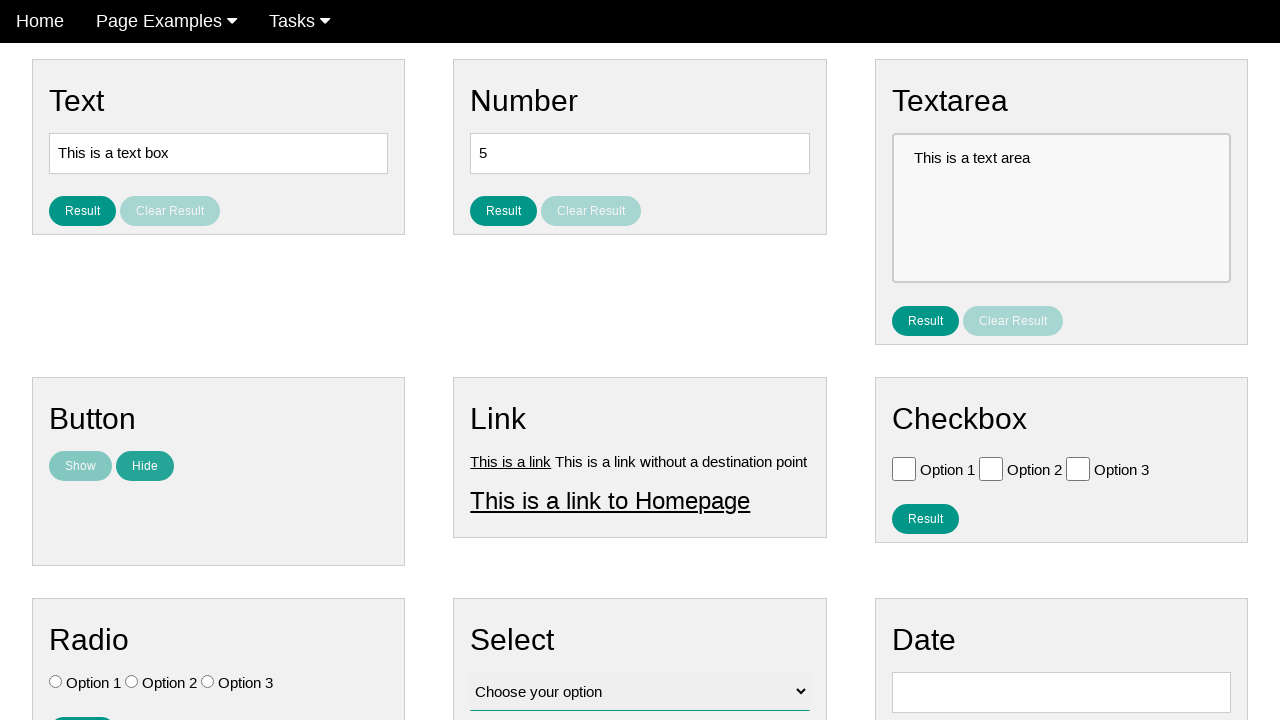

Verified text element is hidden after clicking hide button
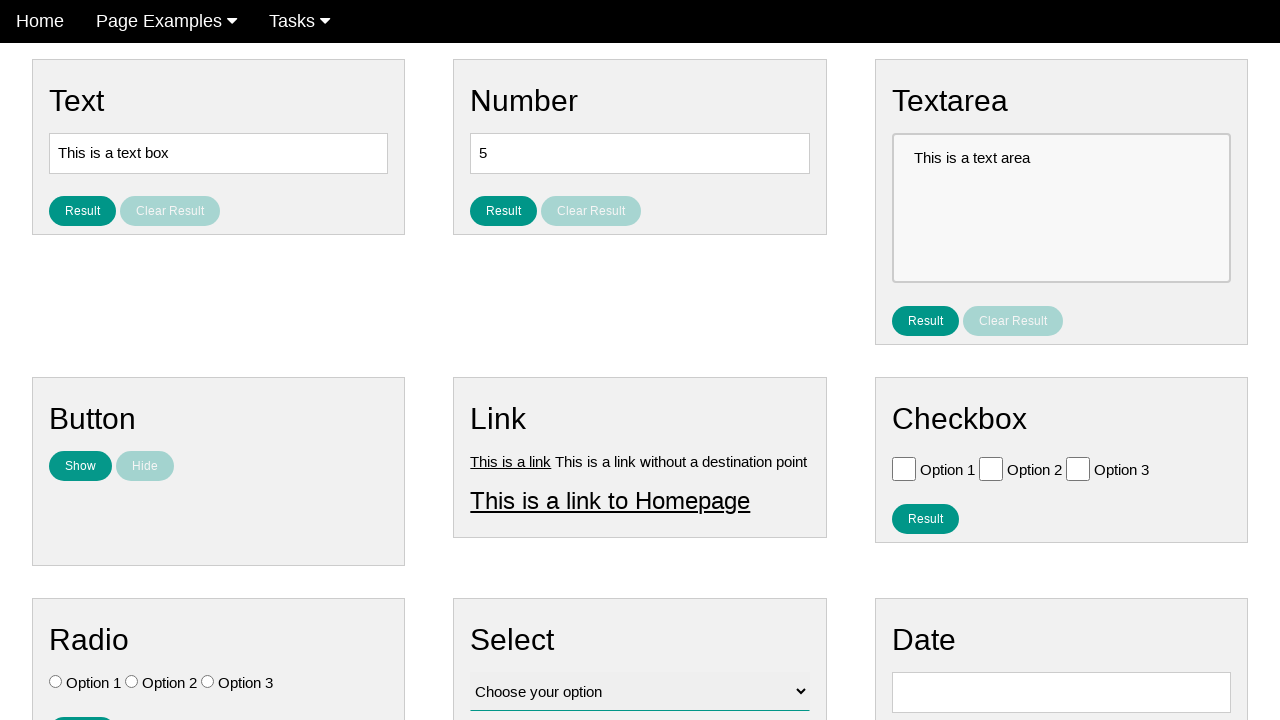

Verified show button is still enabled
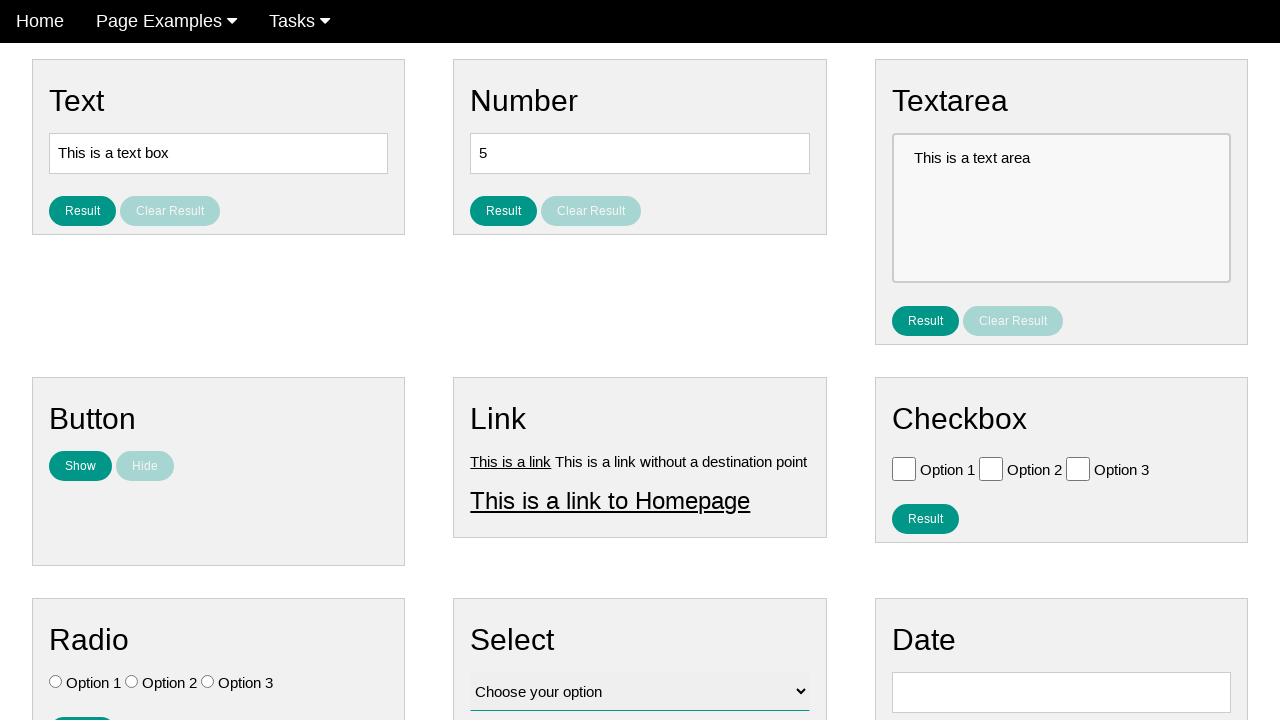

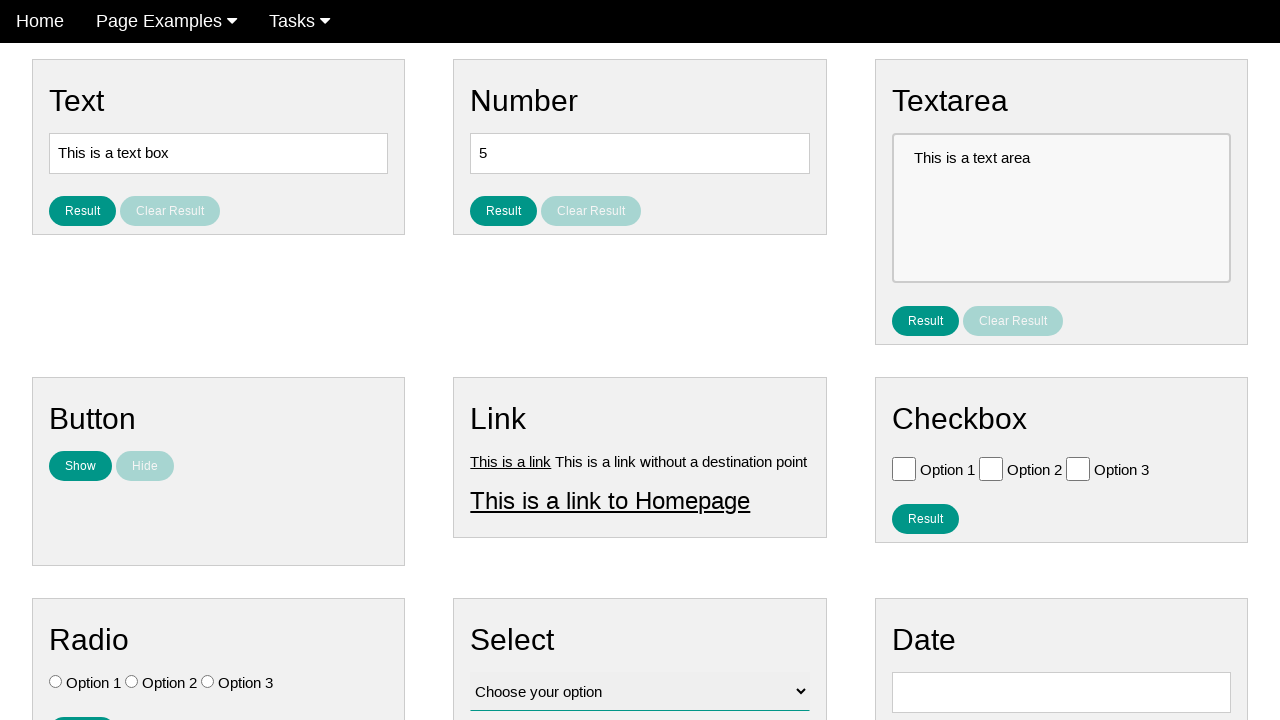